Tests mouse hover functionality by hovering over a "SwitchTo" navigation menu element to reveal a dropdown, then clicks on the "Windows" link option.

Starting URL: https://demo.automationtesting.in/Register.html

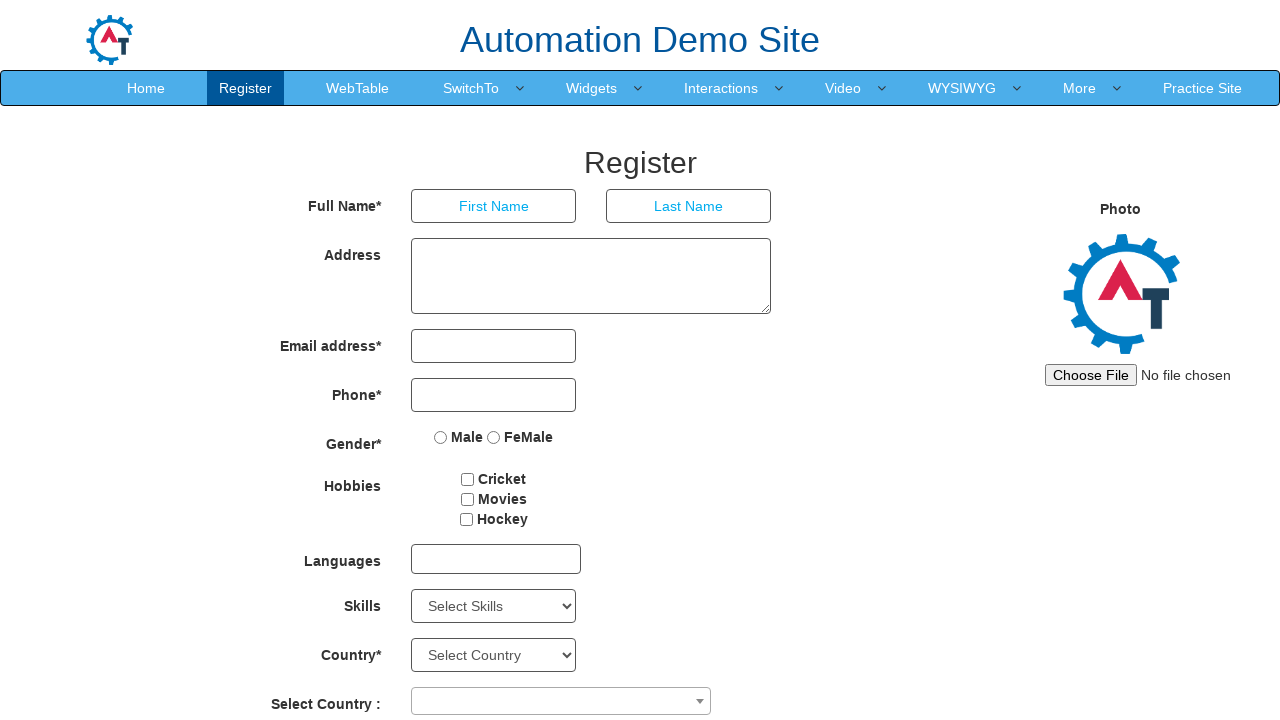

Navigated to Register.html page
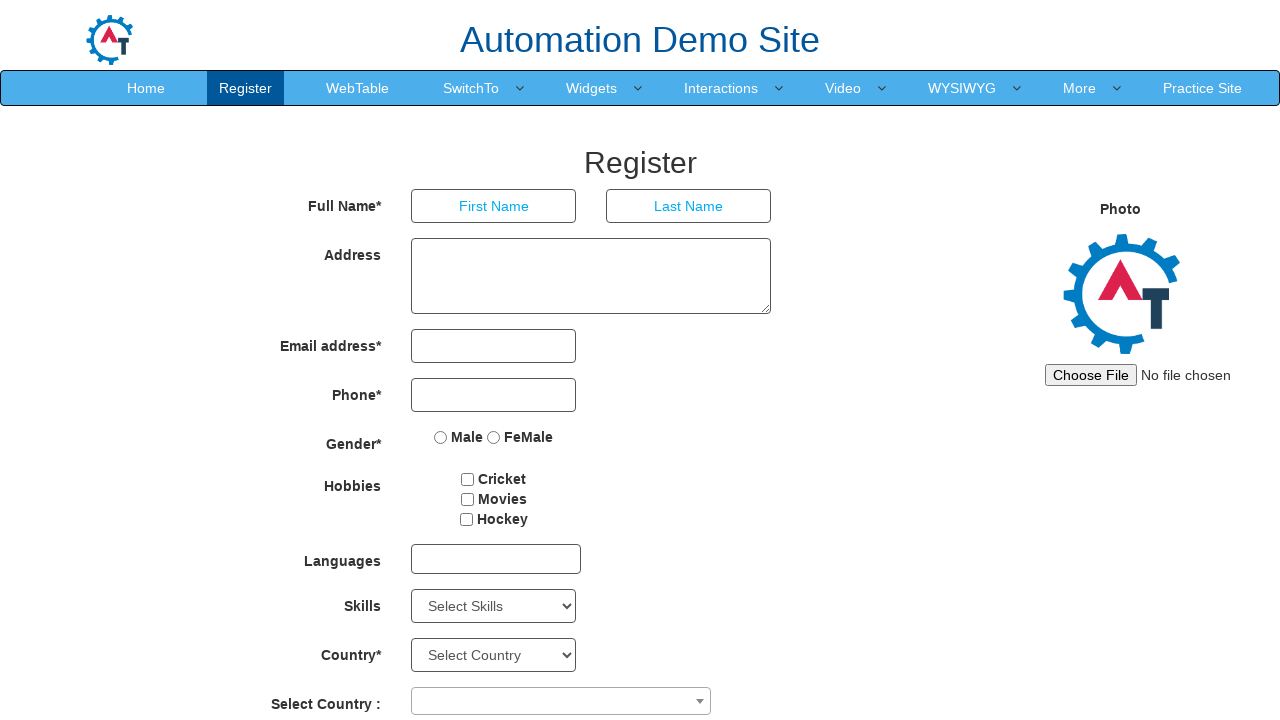

Located SwitchTo navigation menu element
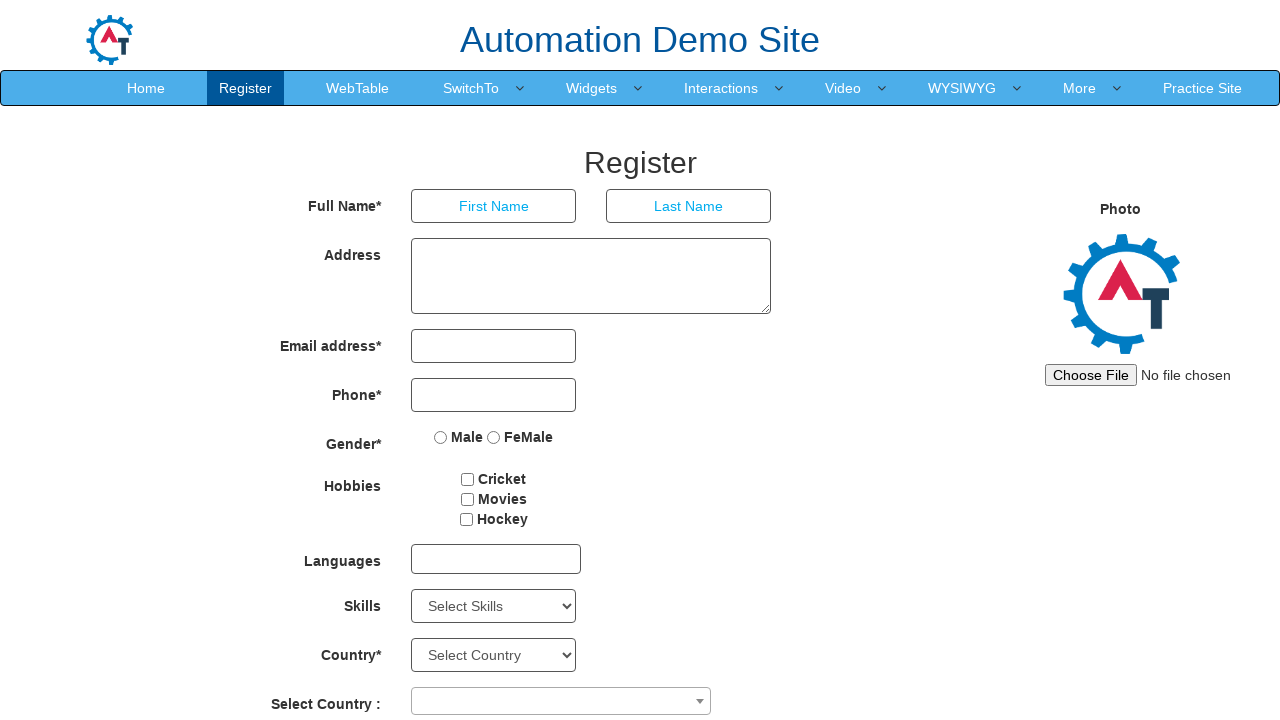

Hovered over SwitchTo menu to reveal dropdown at (471, 88) on a:has-text('SwitchTo')
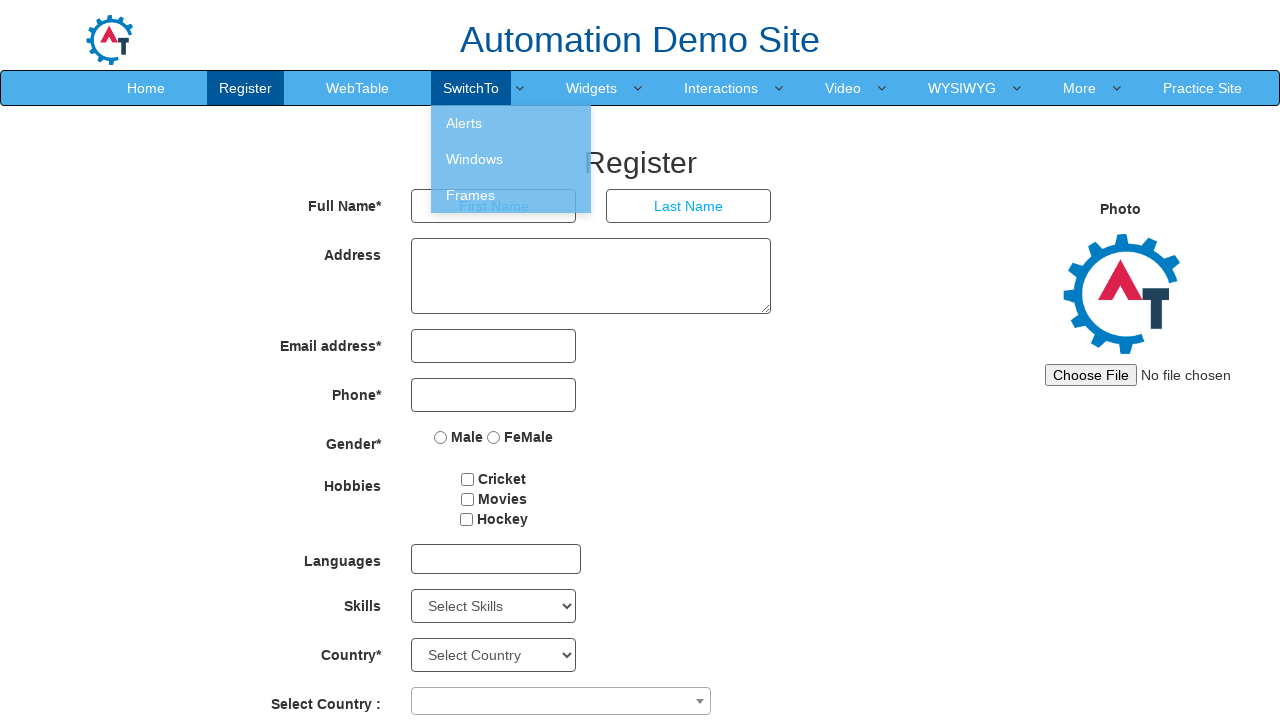

Clicked on Windows link from dropdown menu at (511, 159) on a:has-text('Windows')
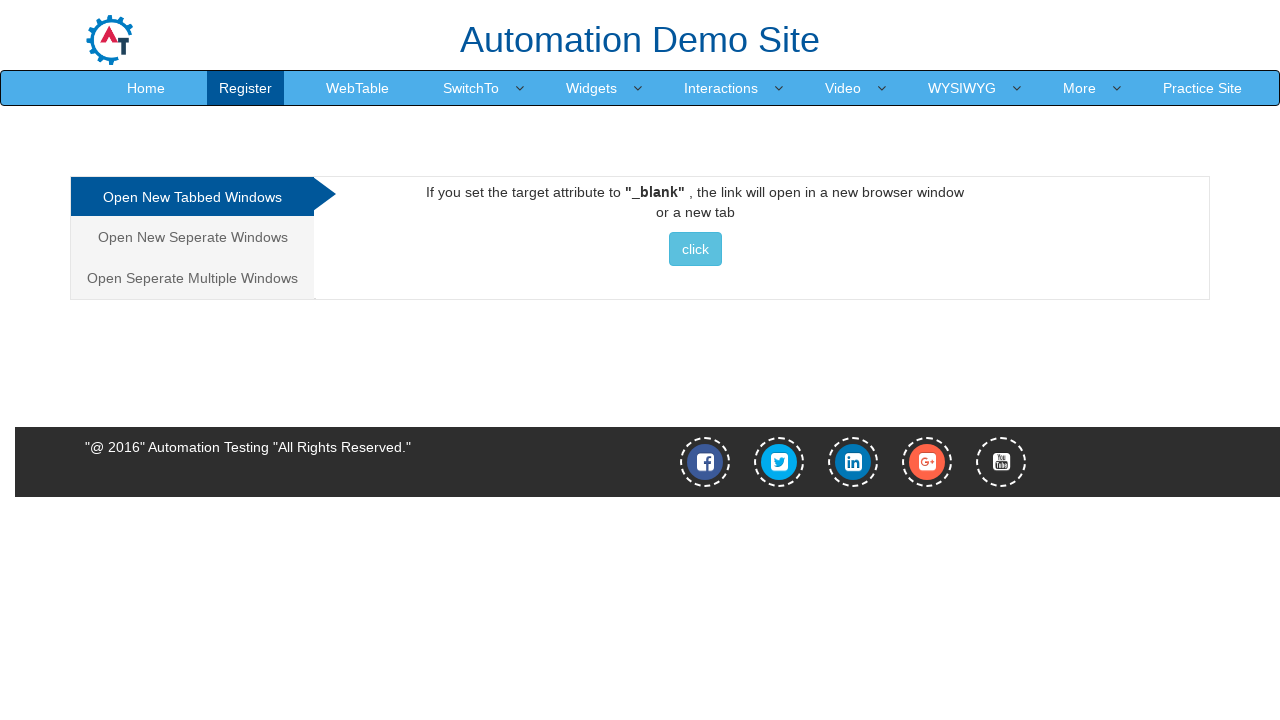

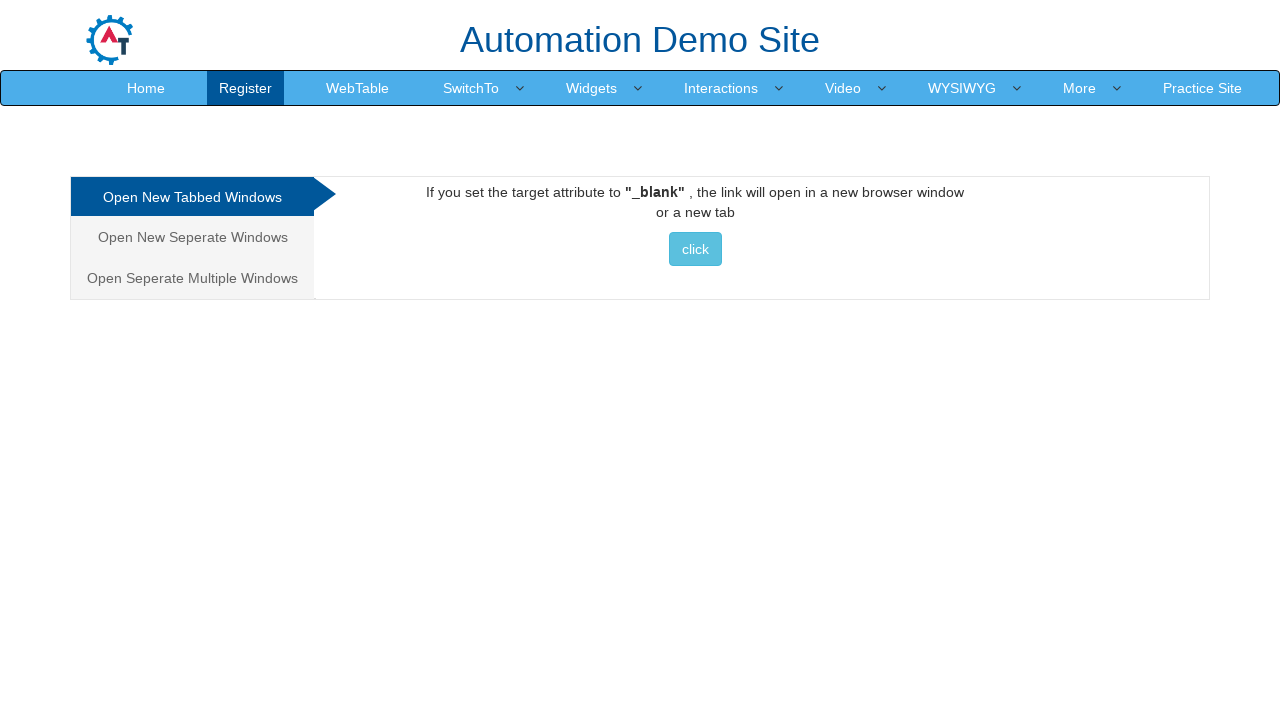